Tests registration form by filling out all fields (first name, last name, username, email, password, phone, birthday, gender, department, job title, language) and submitting the form, then verifies the success message "Well done!" is displayed.

Starting URL: https://practice.cydeo.com/registration_form

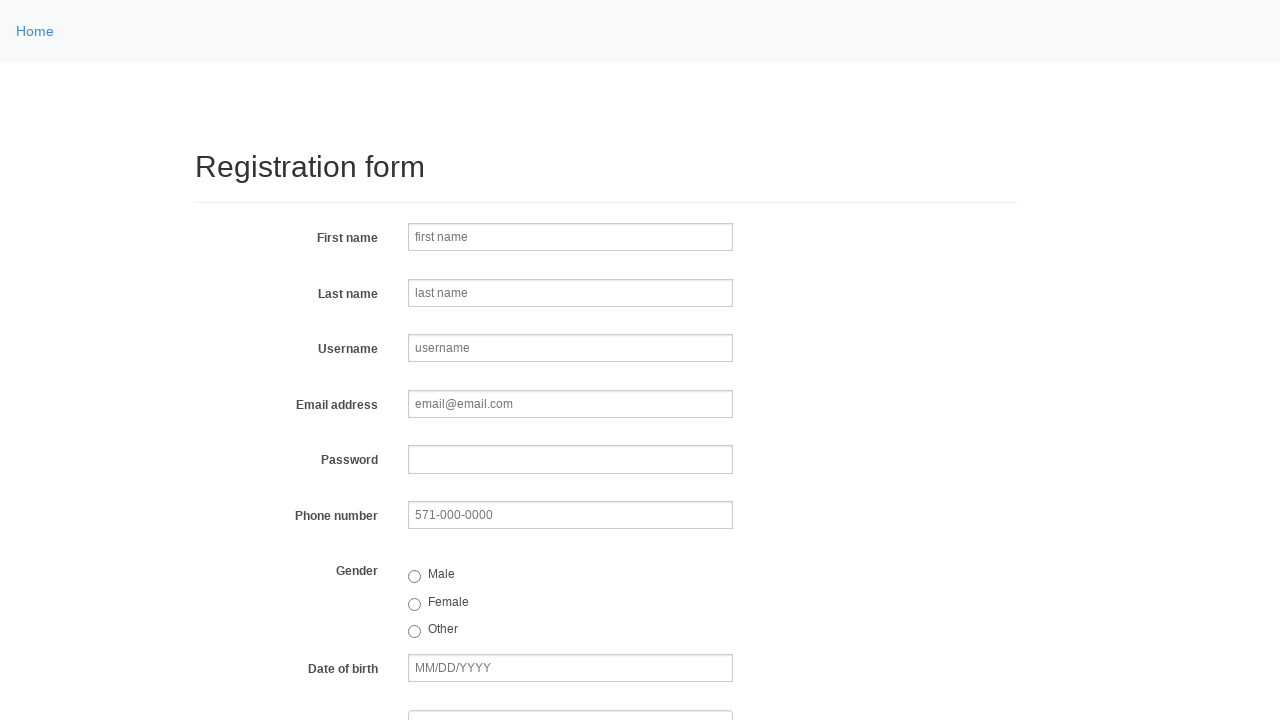

Filled first name field with 'John' on input[name='firstname']
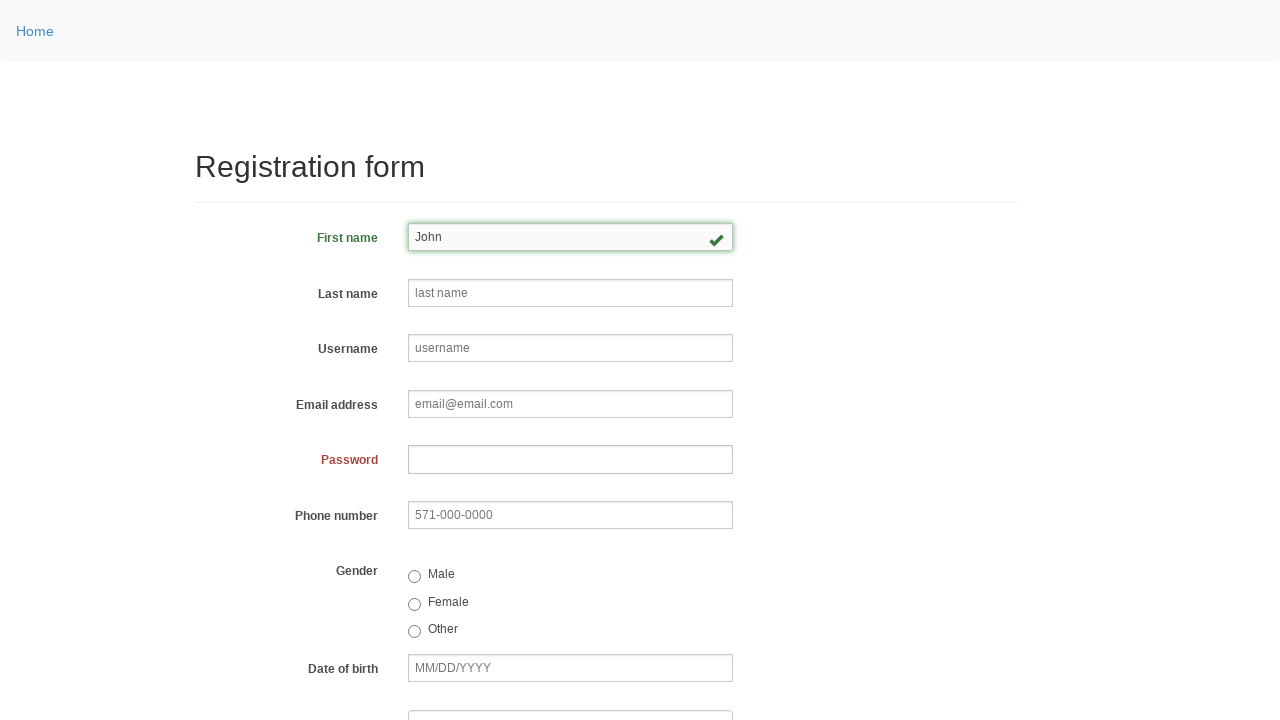

Filled last name field with 'Smith' on input[name='lastname']
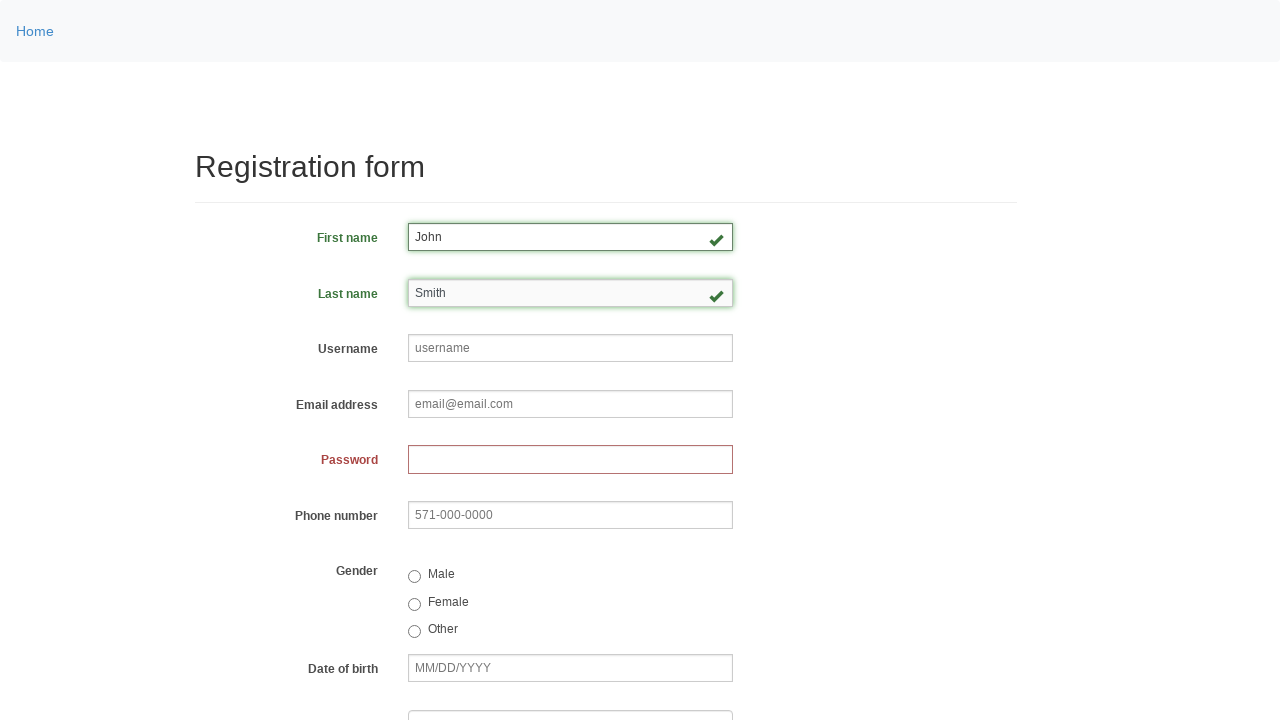

Filled username field with 'johnsmith123' on input[name='username']
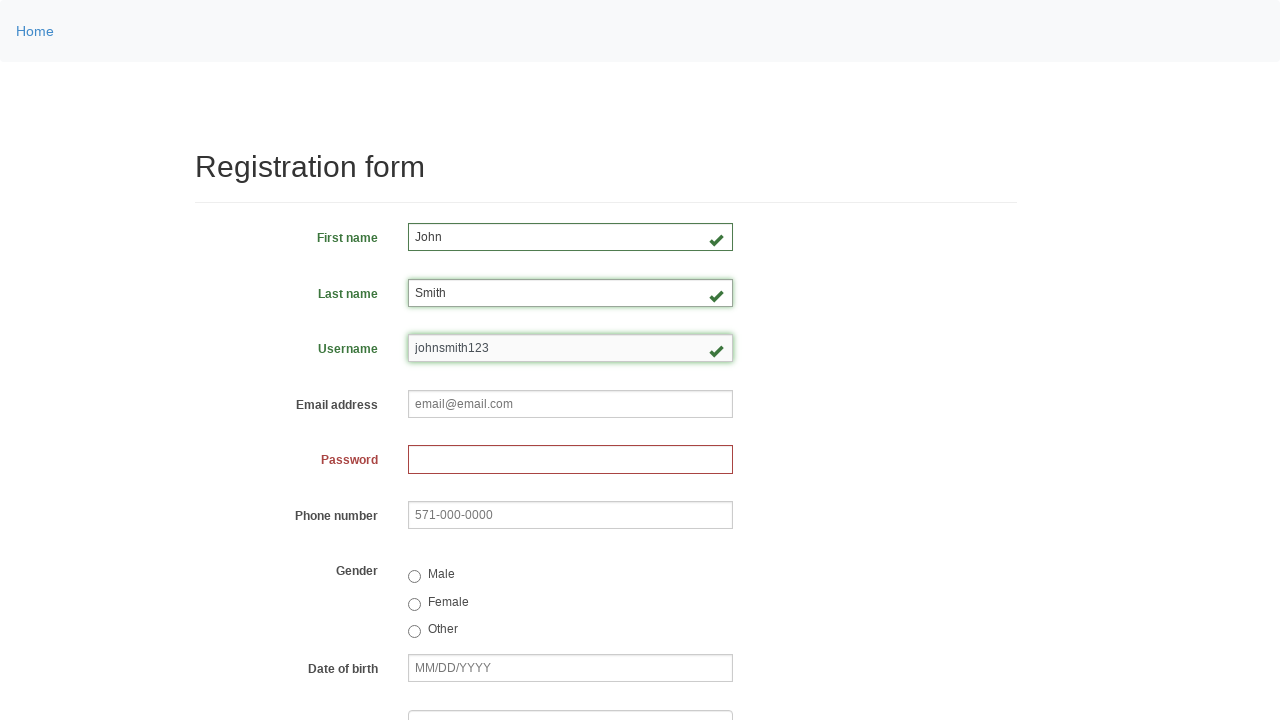

Filled email field with 'john.smith@email.com' on input[name='email']
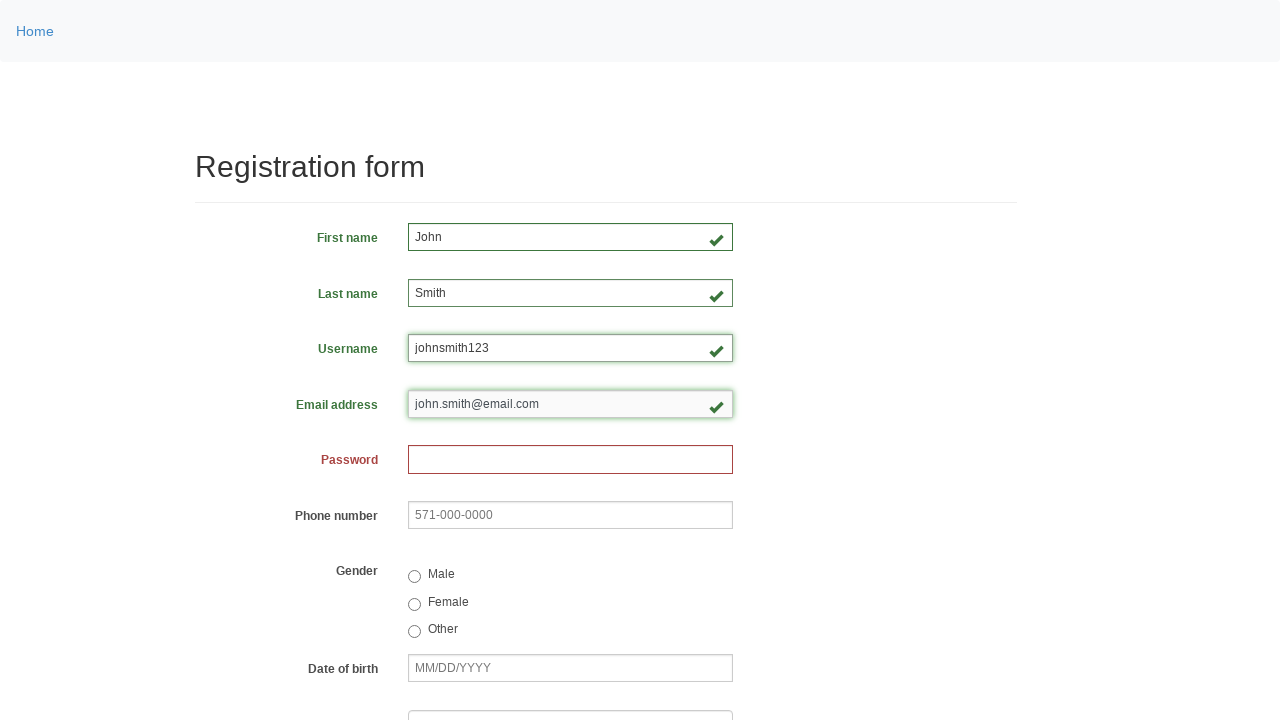

Filled password field with 'John1234' on input[name='password']
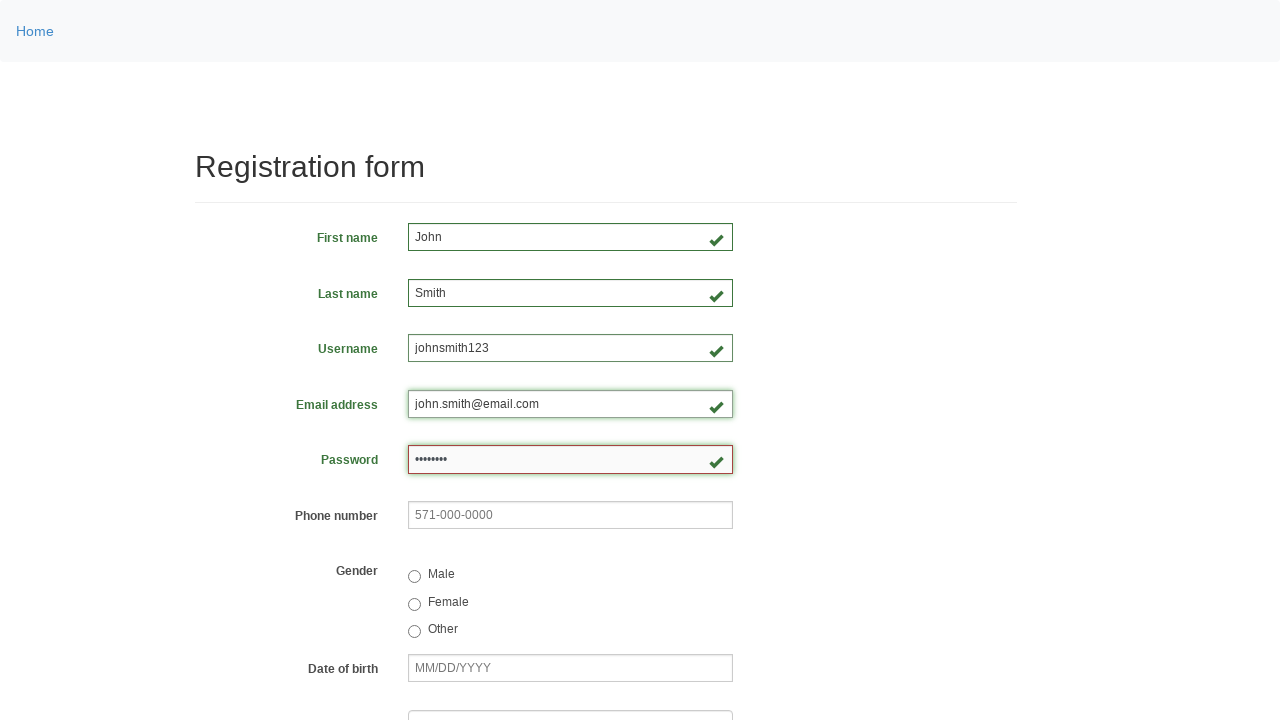

Filled phone number field with '123-456-7890' on input[name='phone']
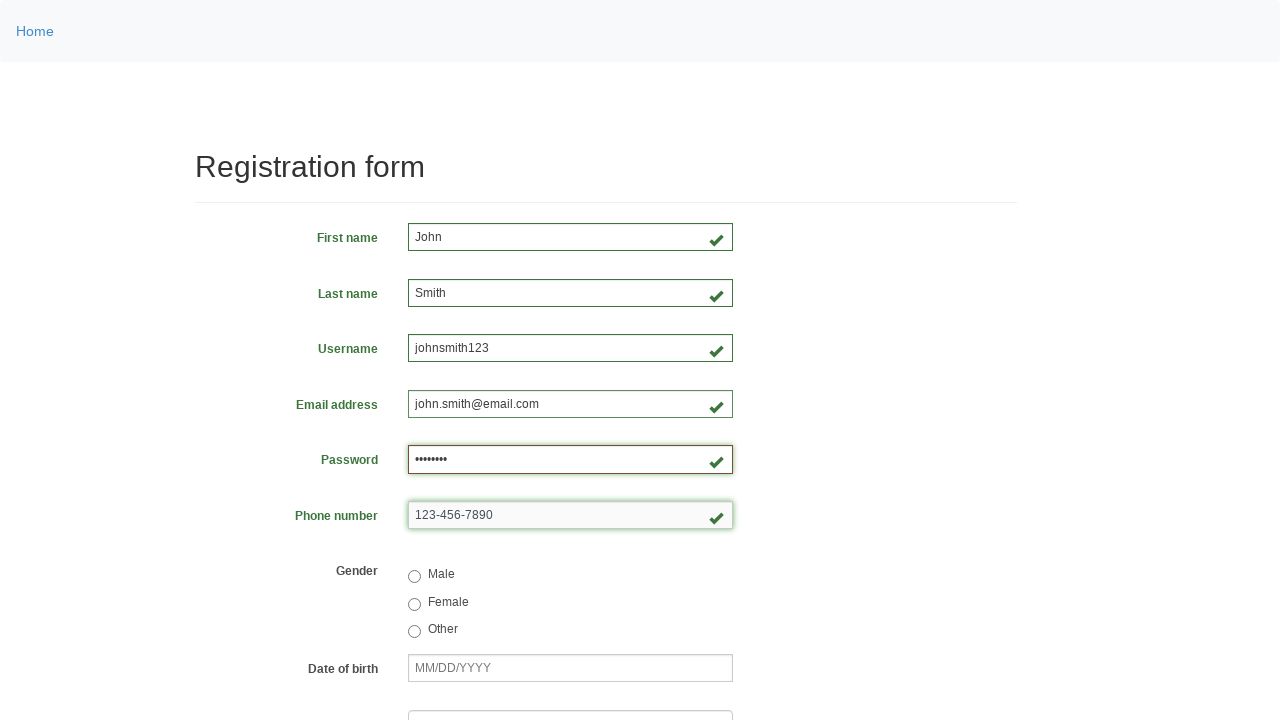

Filled birthday field with '01/28/1990' on input[name='birthday']
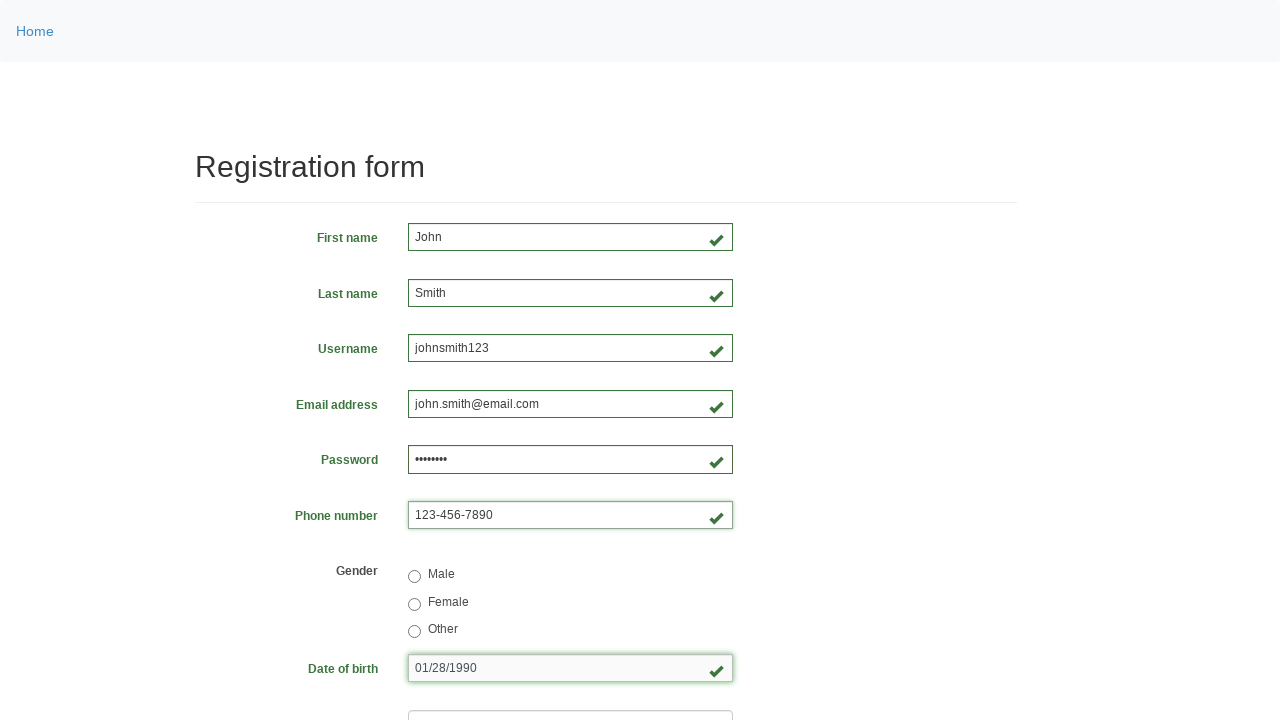

Selected Male gender option at (414, 577) on [value='male']
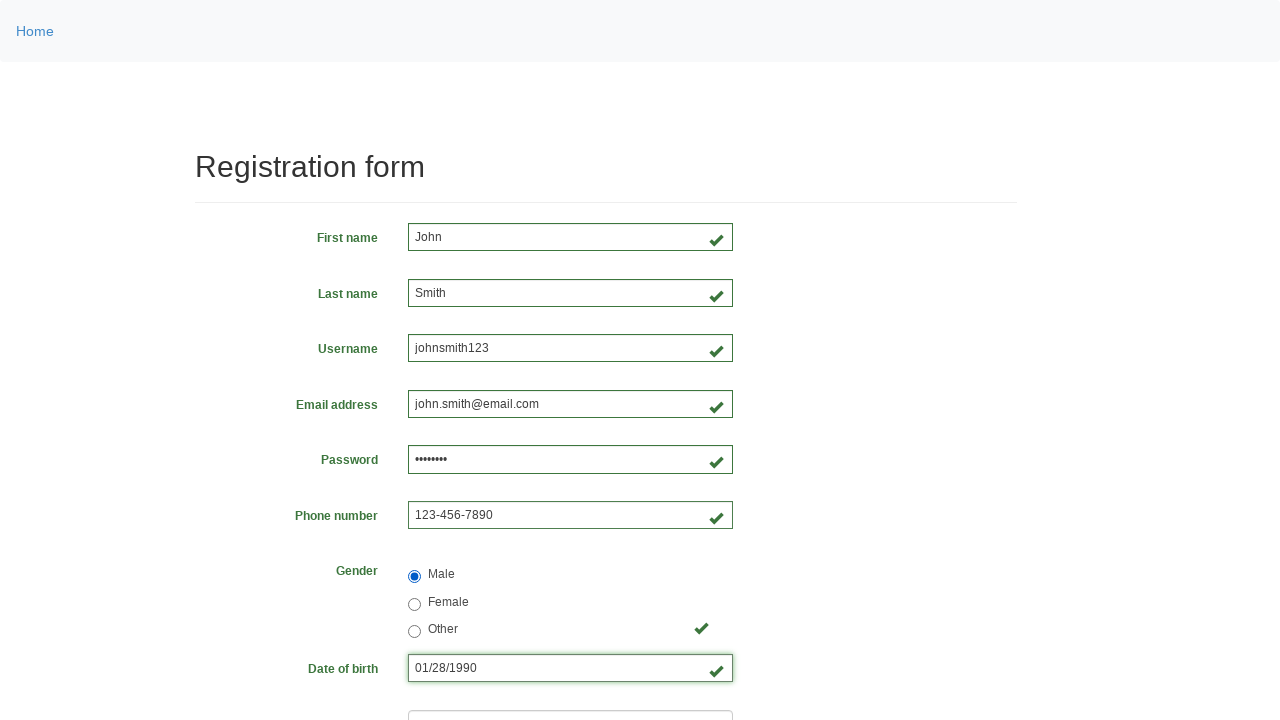

Clicked department dropdown at (570, 703) on select[name='department']
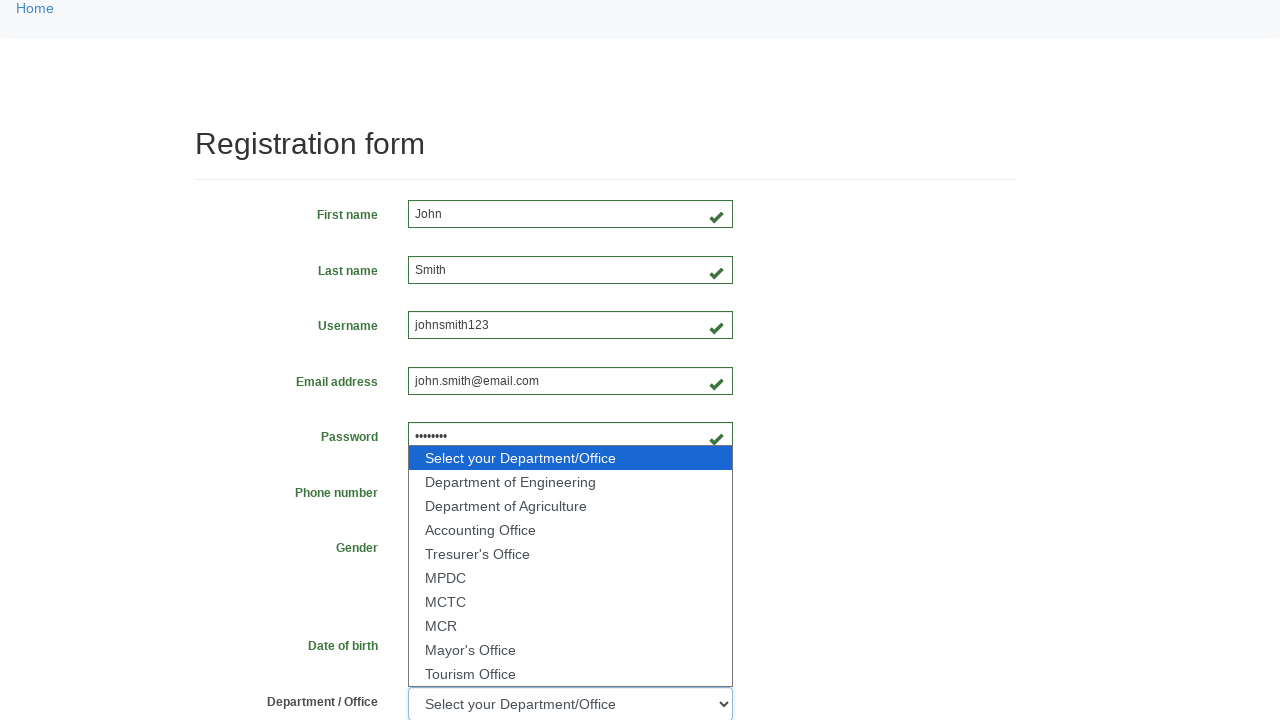

Selected Department of Engineering from dropdown on select[name='department']
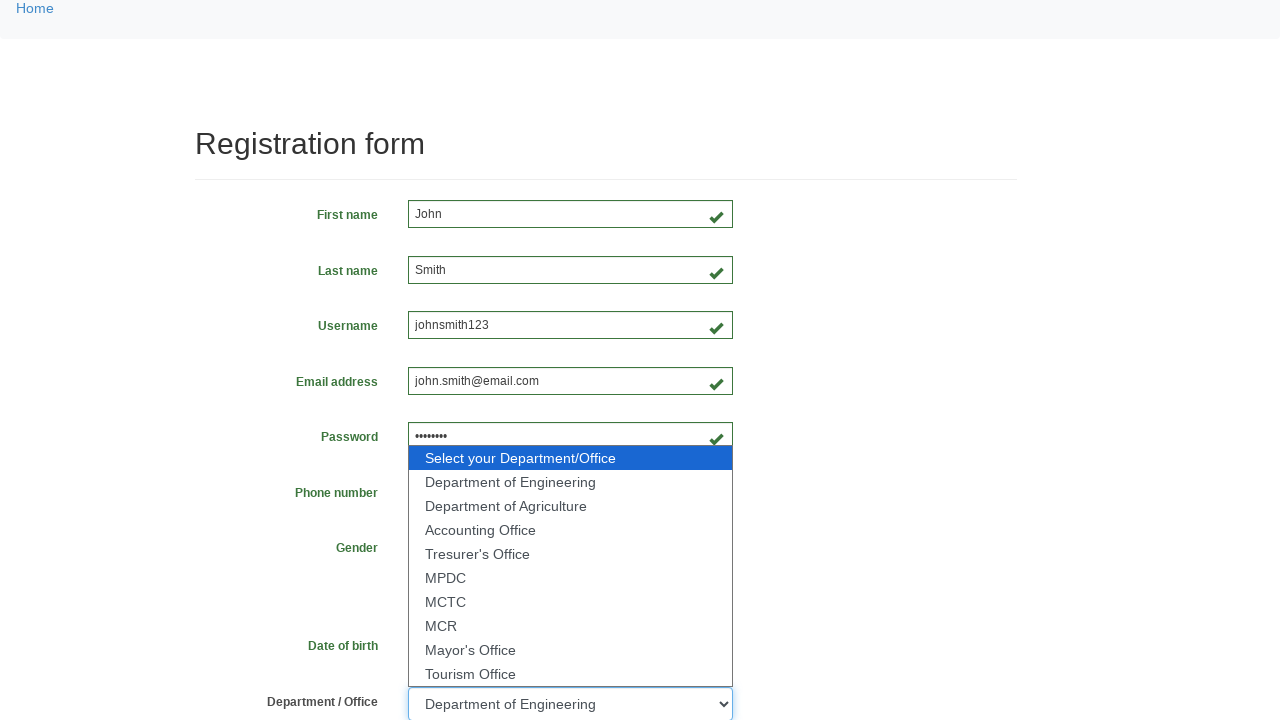

Clicked job title dropdown at (570, 428) on select[name='job_title']
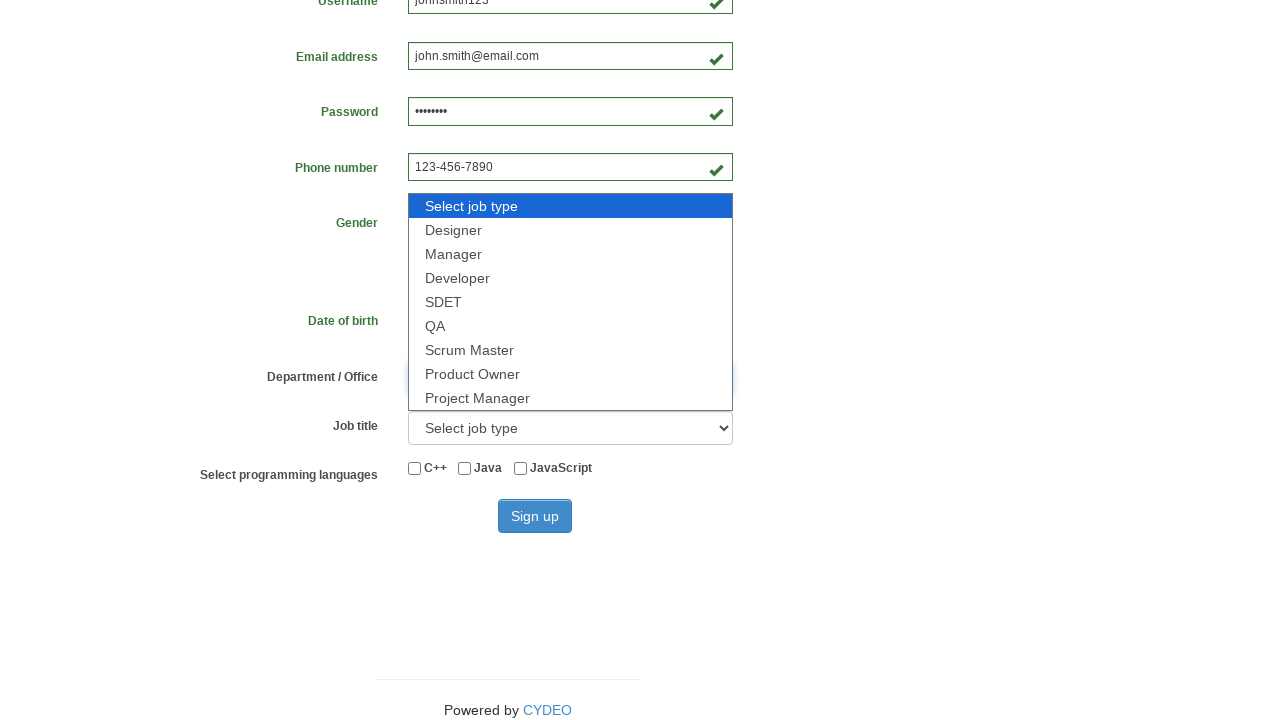

Selected SDET from job title dropdown on select[name='job_title']
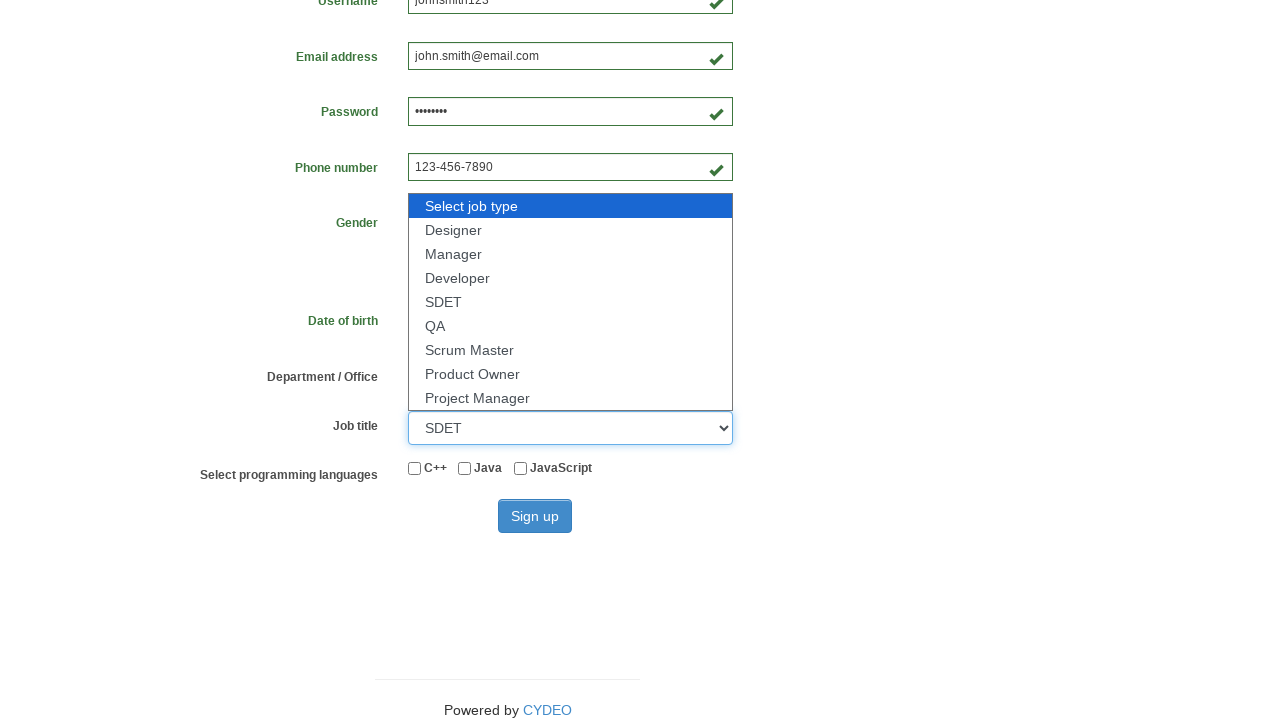

Selected Java language checkbox at (465, 468) on #inlineCheckbox2
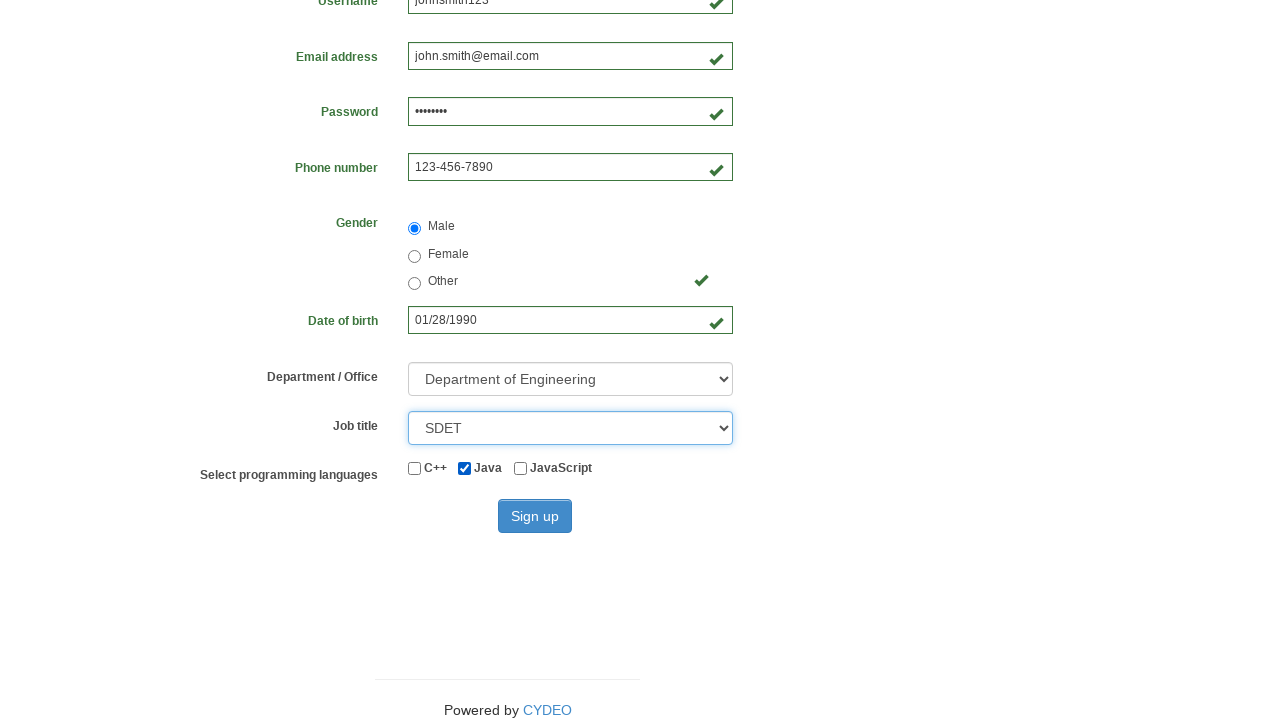

Clicked Sign up button to submit form at (535, 516) on #wooden_spoon
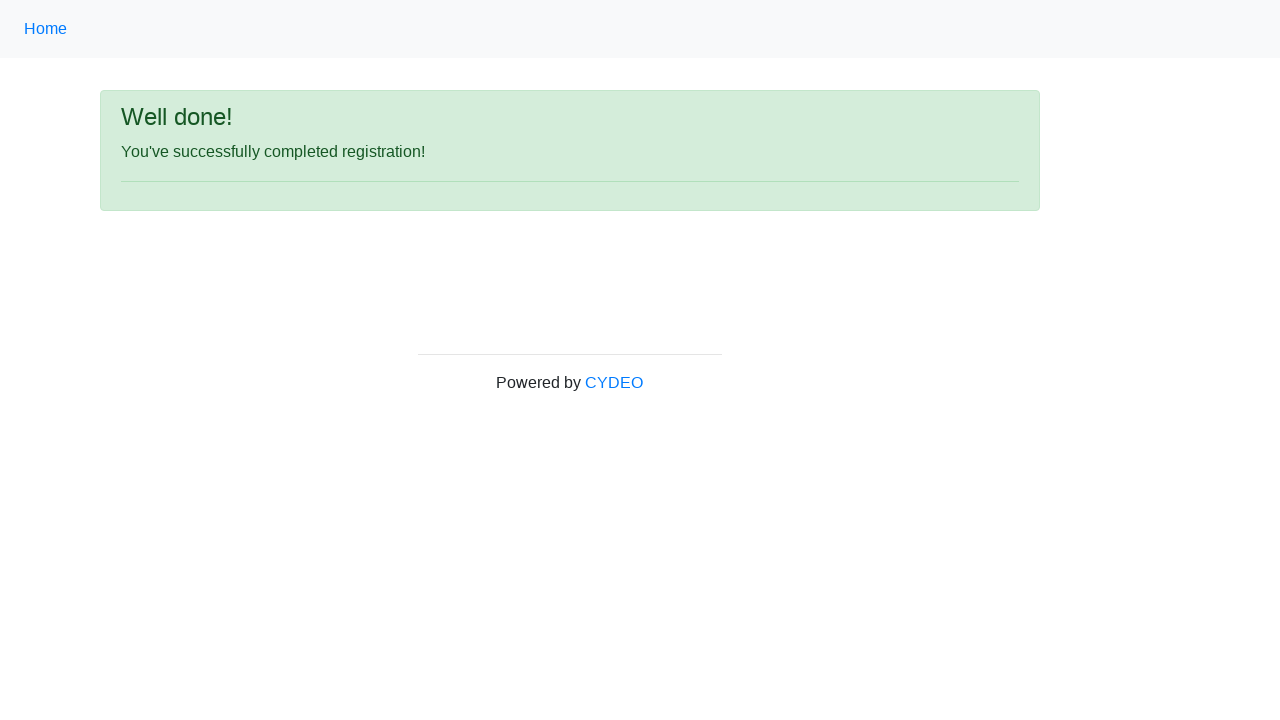

Success message element loaded
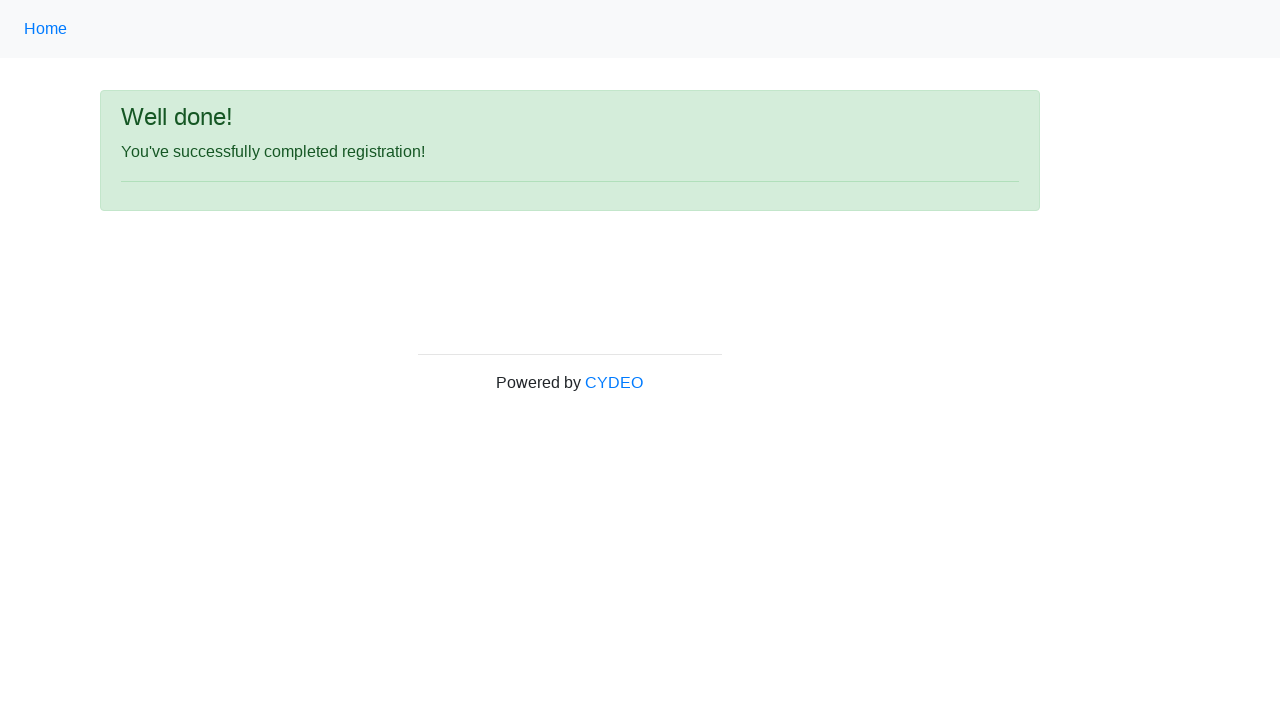

Retrieved success message text: 'Well done!'
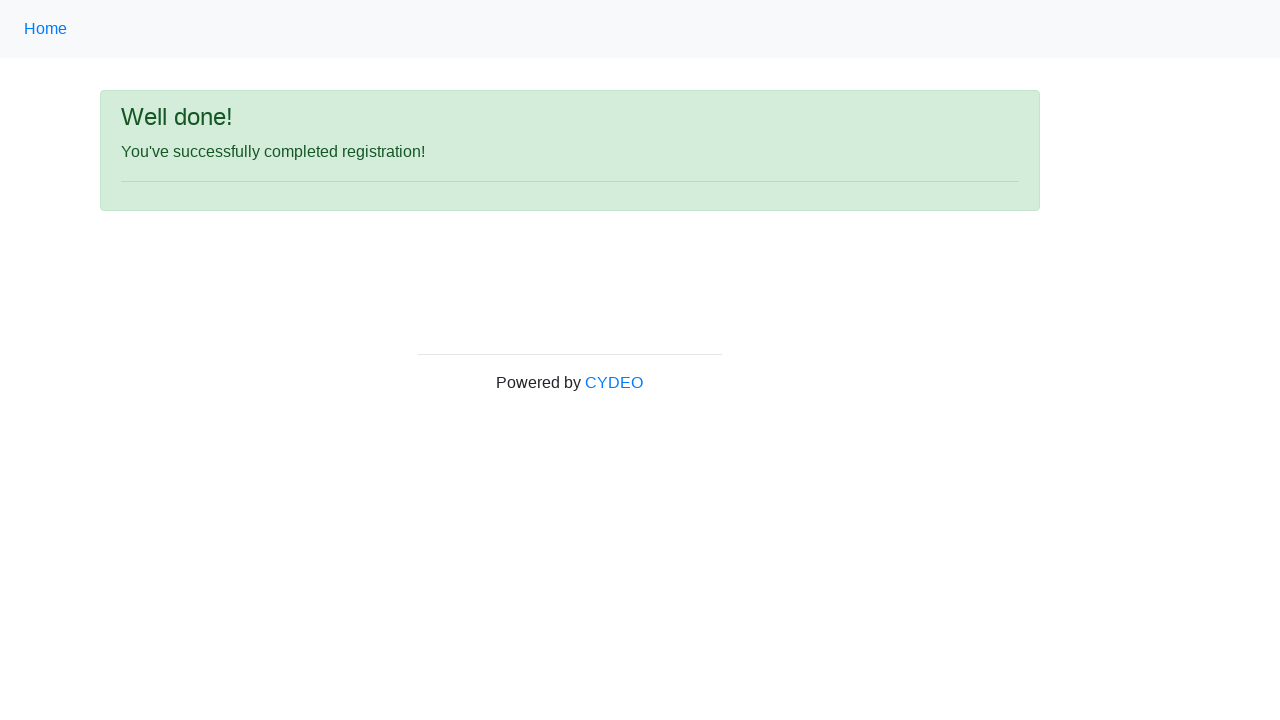

Verified success message displays 'Well done!'
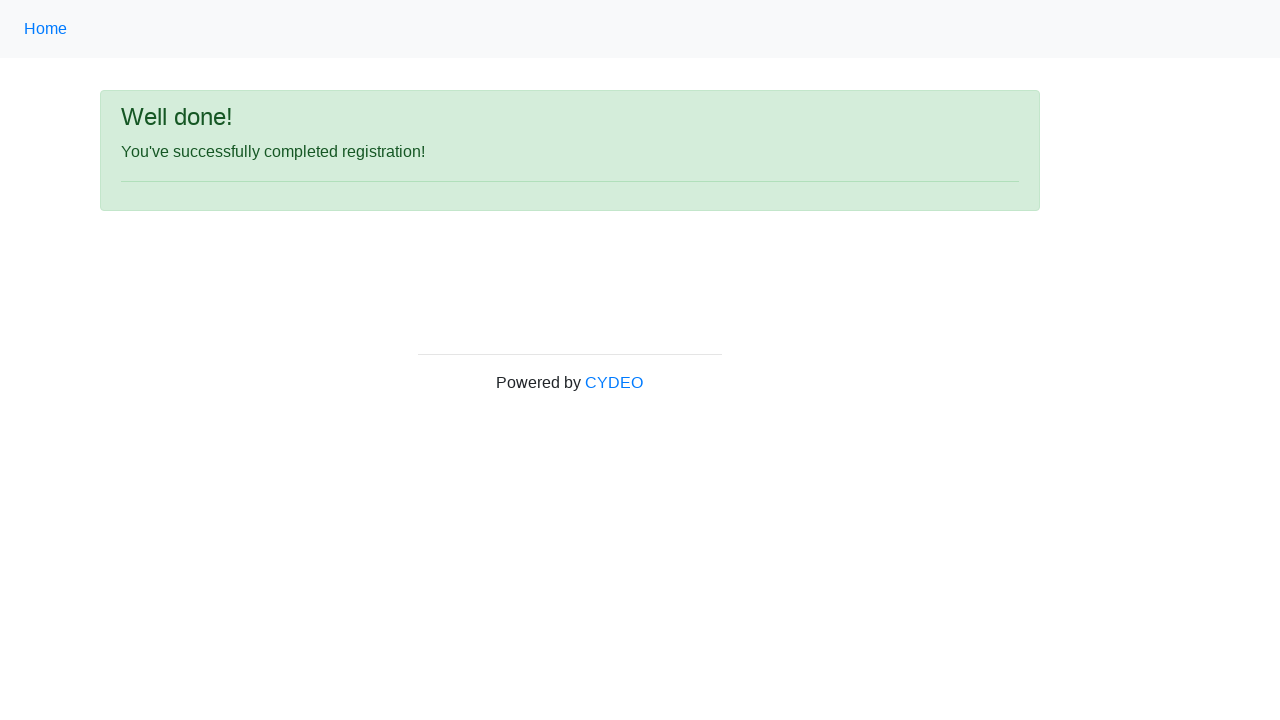

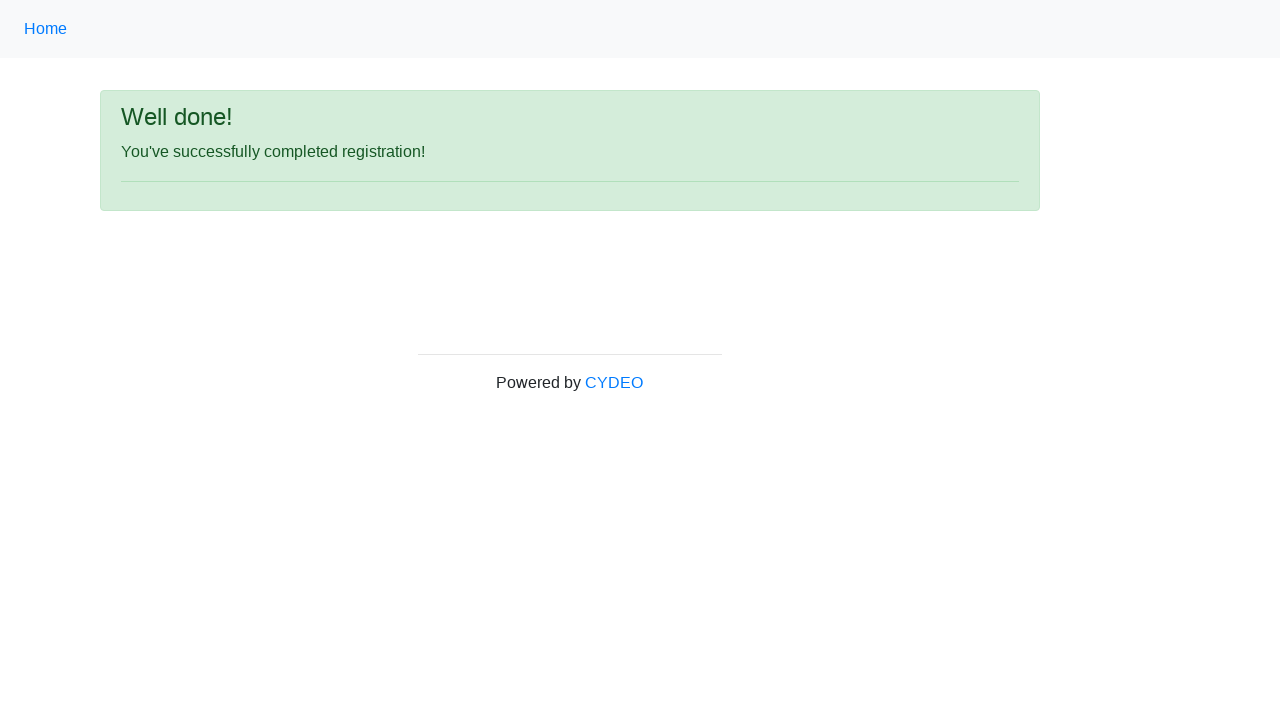